Tests mouse hover action on a Check Box link element

Starting URL: https://demoqa.com/elements

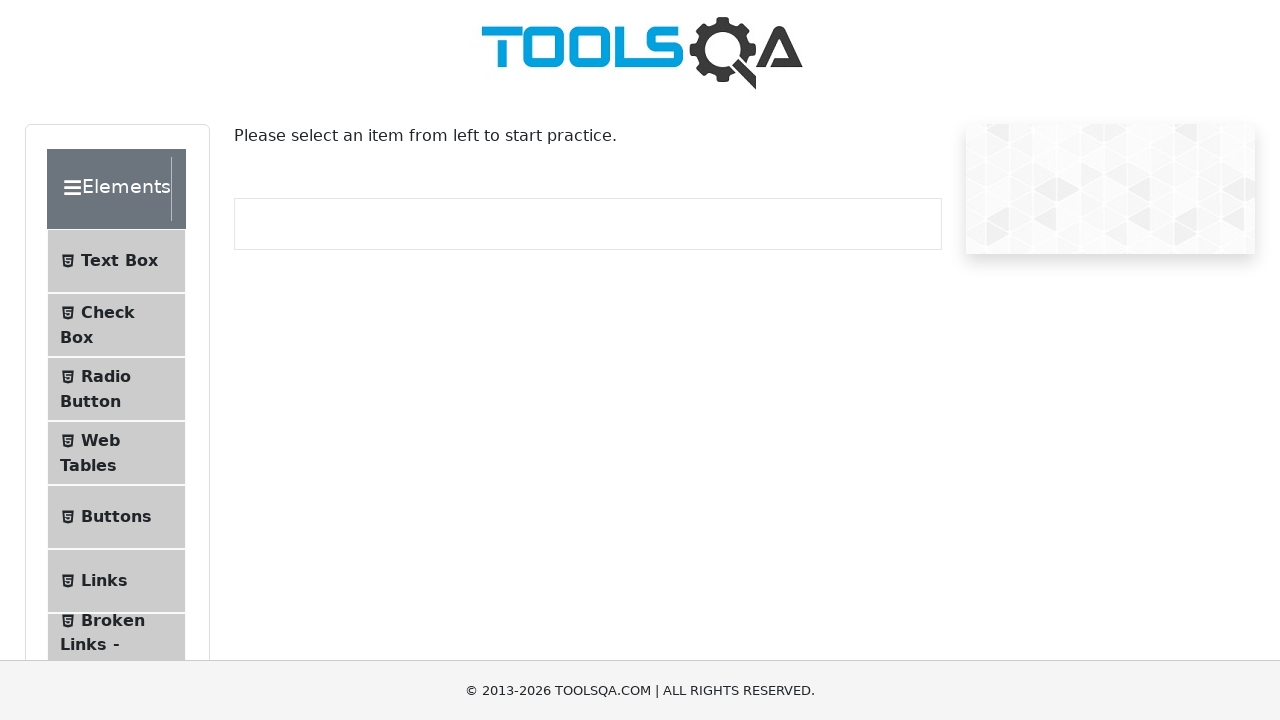

Located the Check Box link element
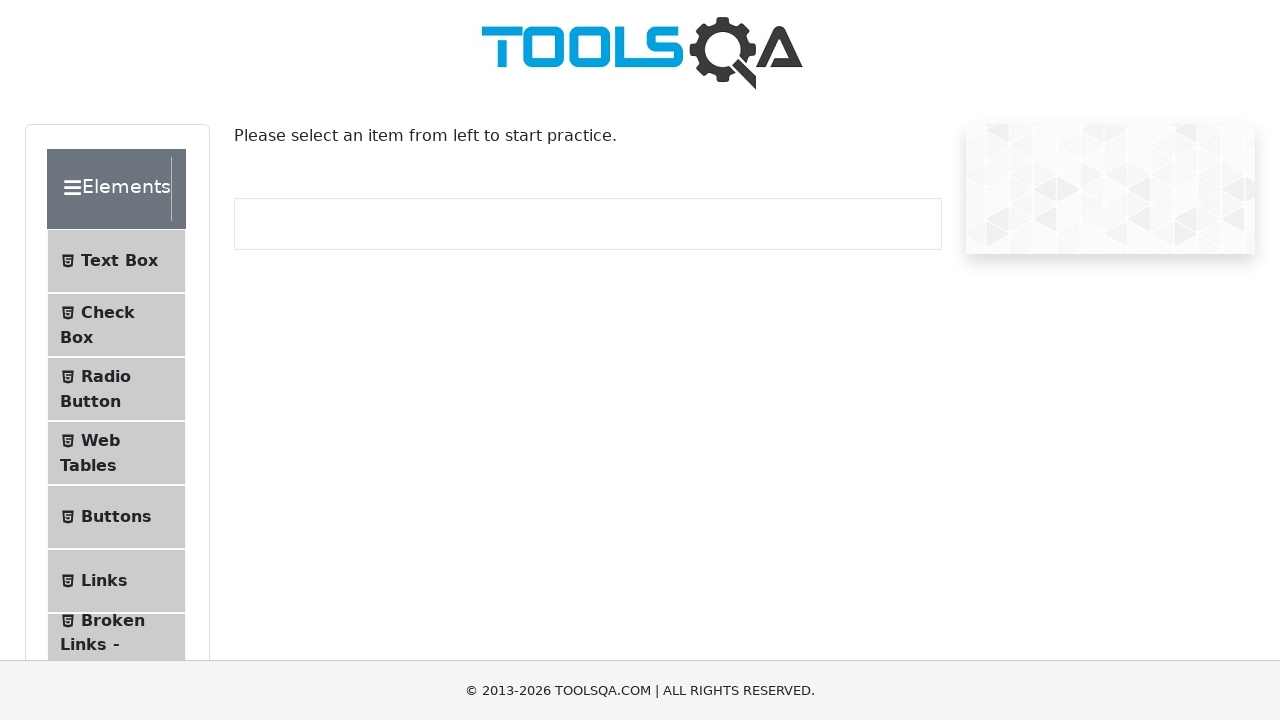

Hovered mouse over the Check Box link element at (108, 312) on internal:text="Check Box"i
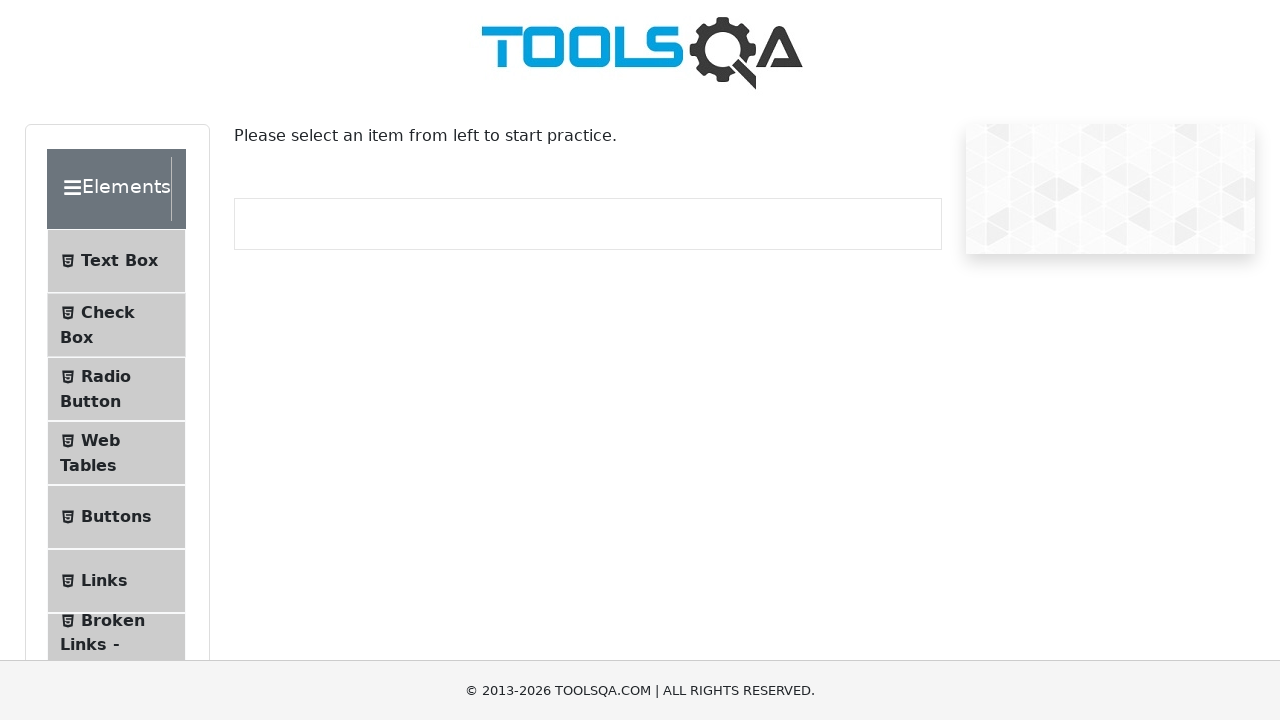

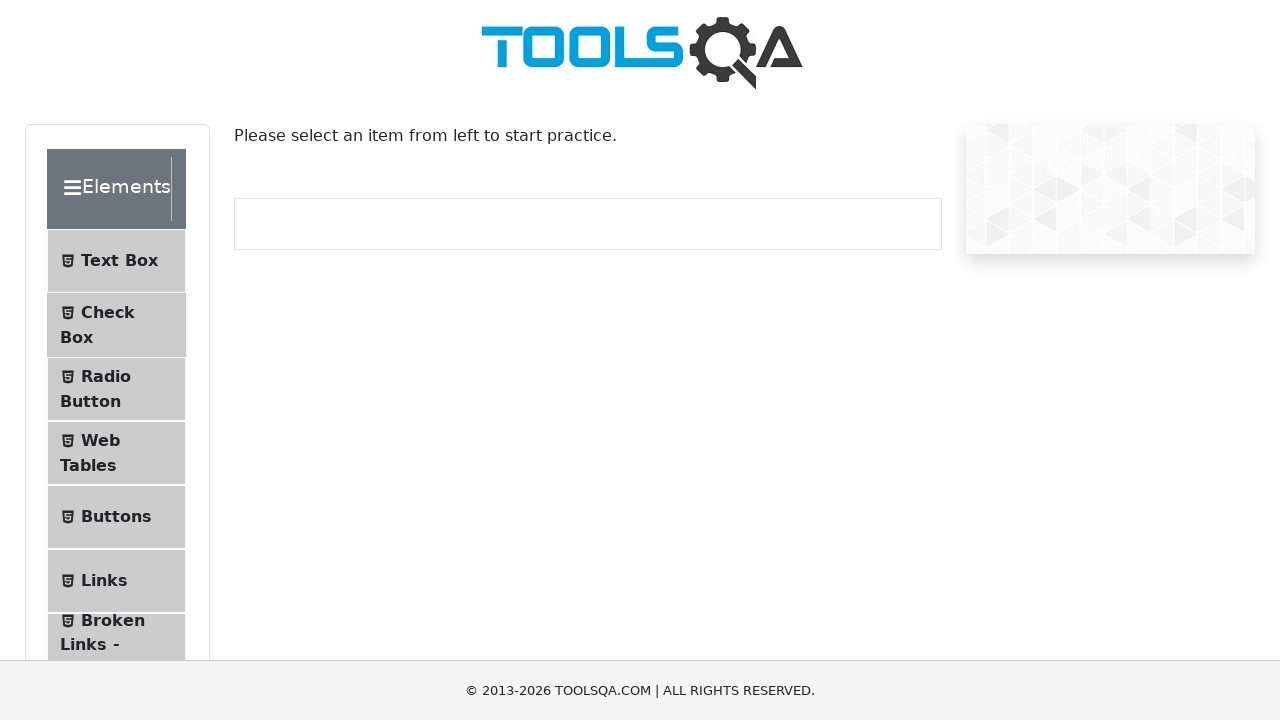